Navigates to an e-commerce site and adds multiple specific vegetables (Cucumber, Brocolli, Beetroot) to the shopping cart by finding them in the product list and clicking their Add to cart buttons

Starting URL: https://rahulshettyacademy.com/seleniumPractise

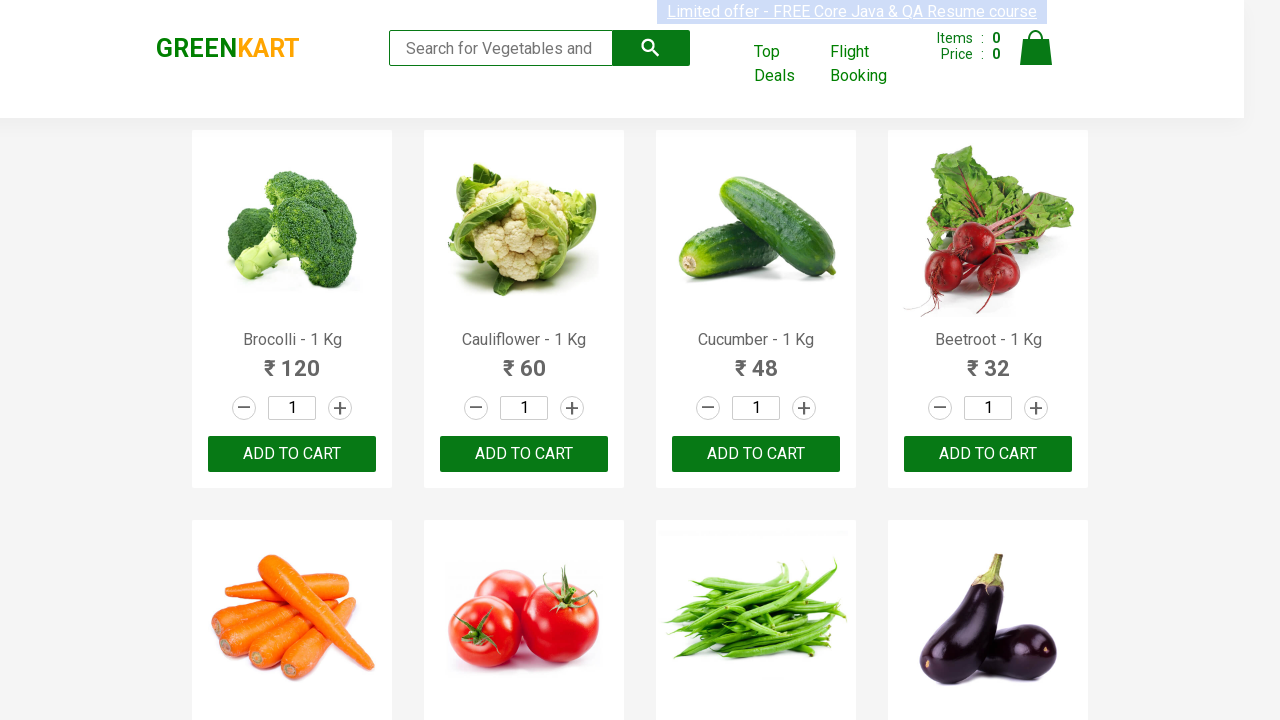

Waited for product list to load
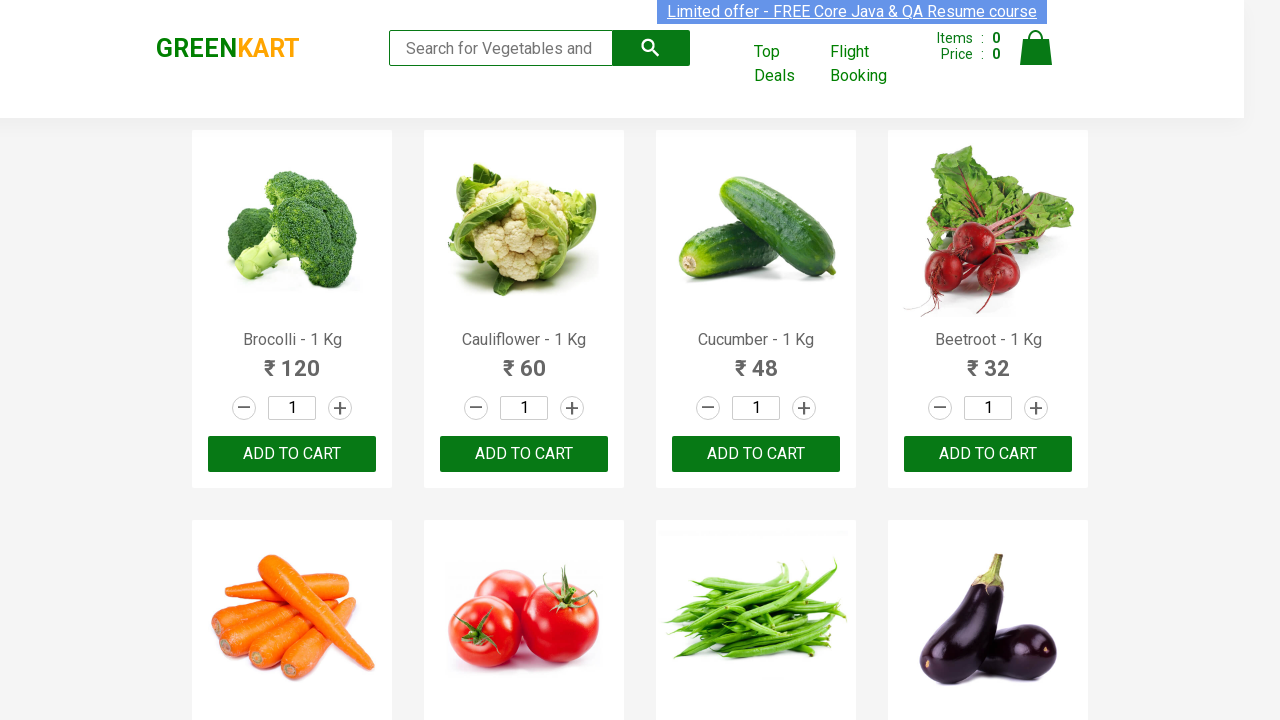

Retrieved all product elements from the page
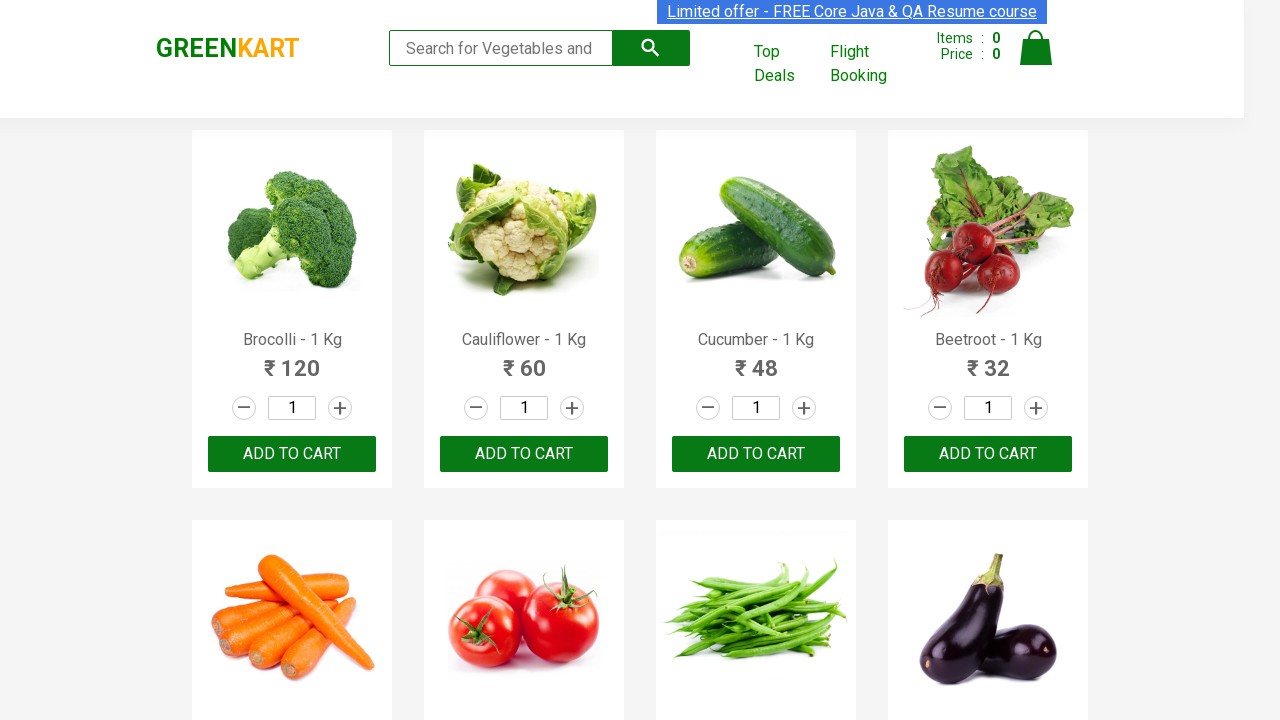

Clicked 'Add to cart' button for Brocolli at (292, 454) on xpath=//div[@class='product-action']/button >> nth=0
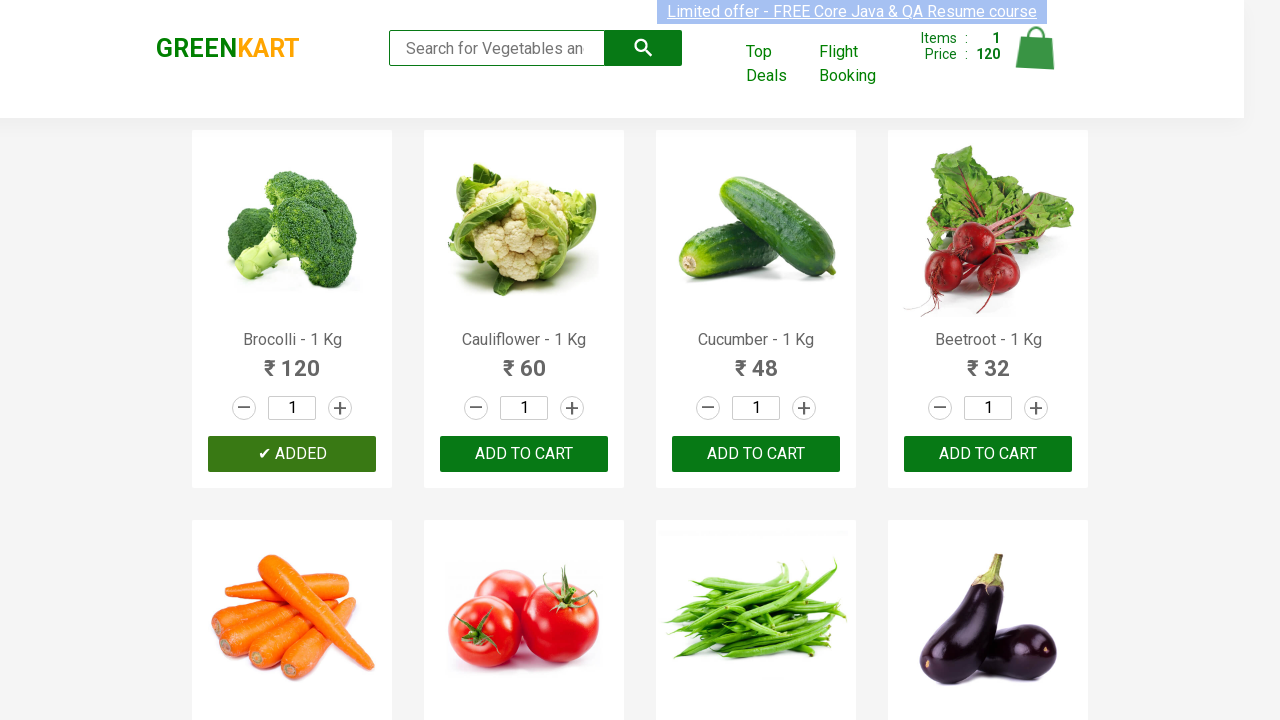

Clicked 'Add to cart' button for Cucumber at (756, 454) on xpath=//div[@class='product-action']/button >> nth=2
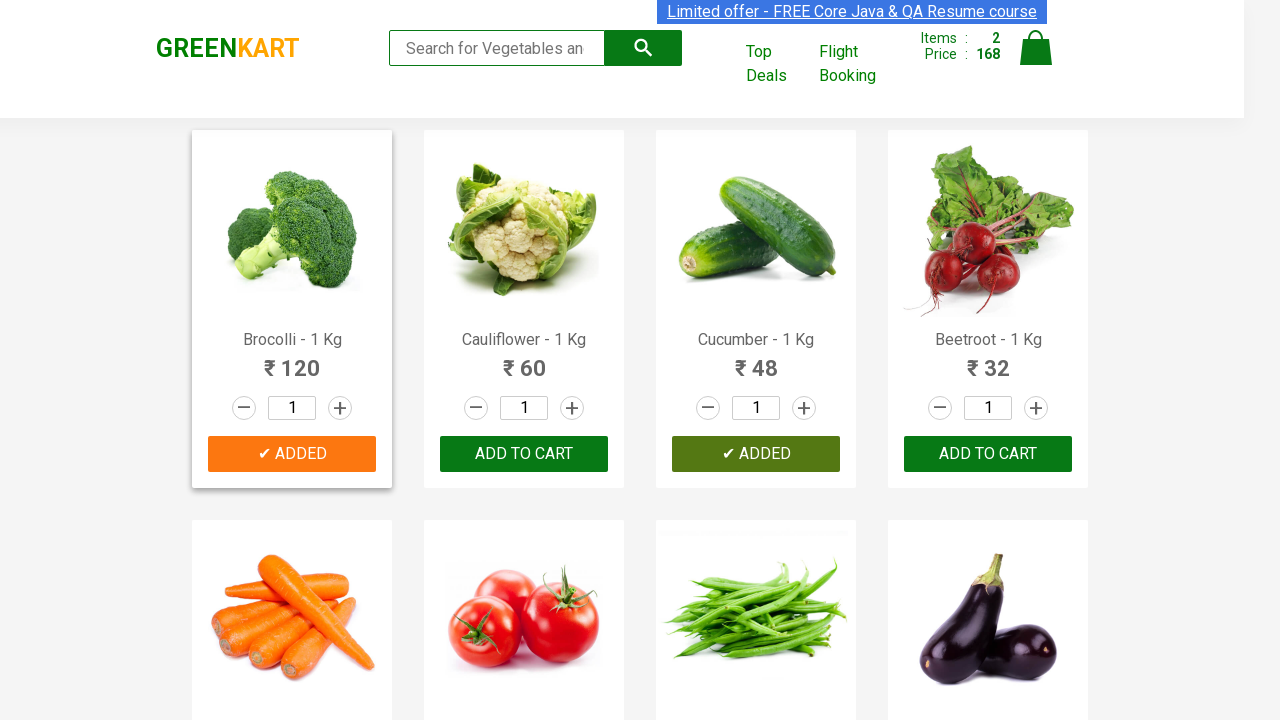

Clicked 'Add to cart' button for Beetroot at (988, 454) on xpath=//div[@class='product-action']/button >> nth=3
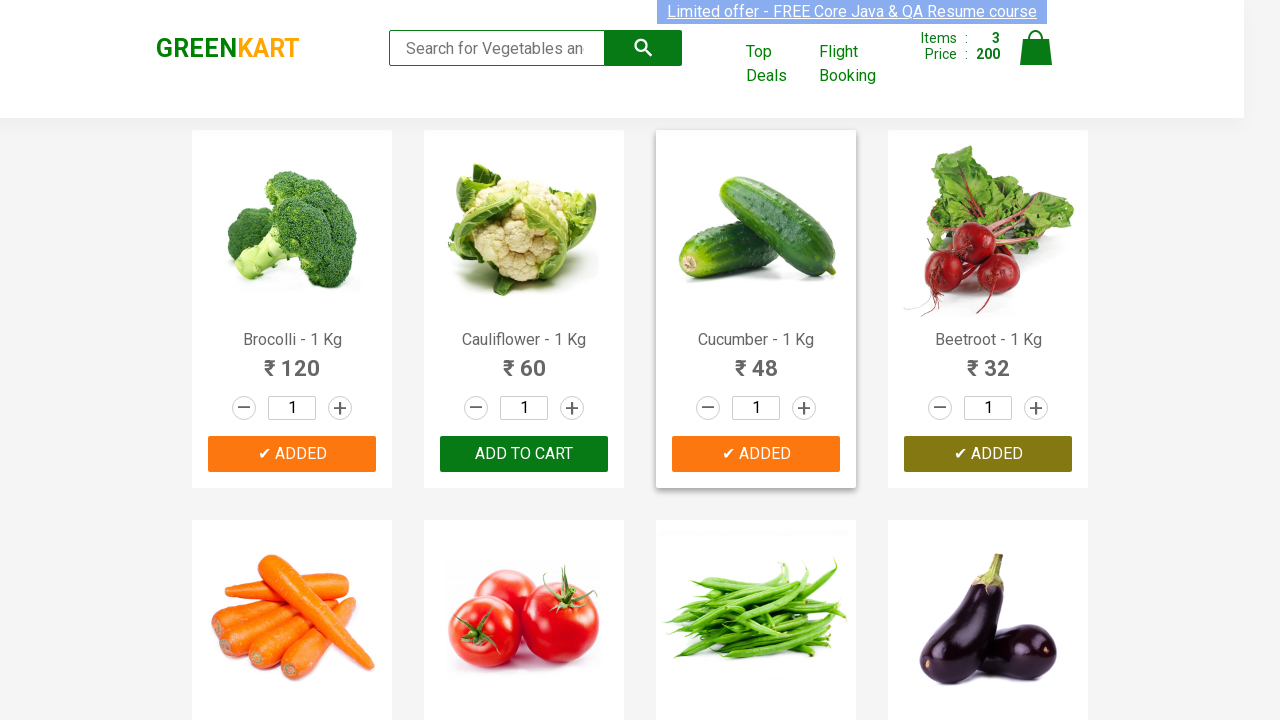

Successfully added all 3 items (Cucumber, Brocolli, Beetroot) to cart
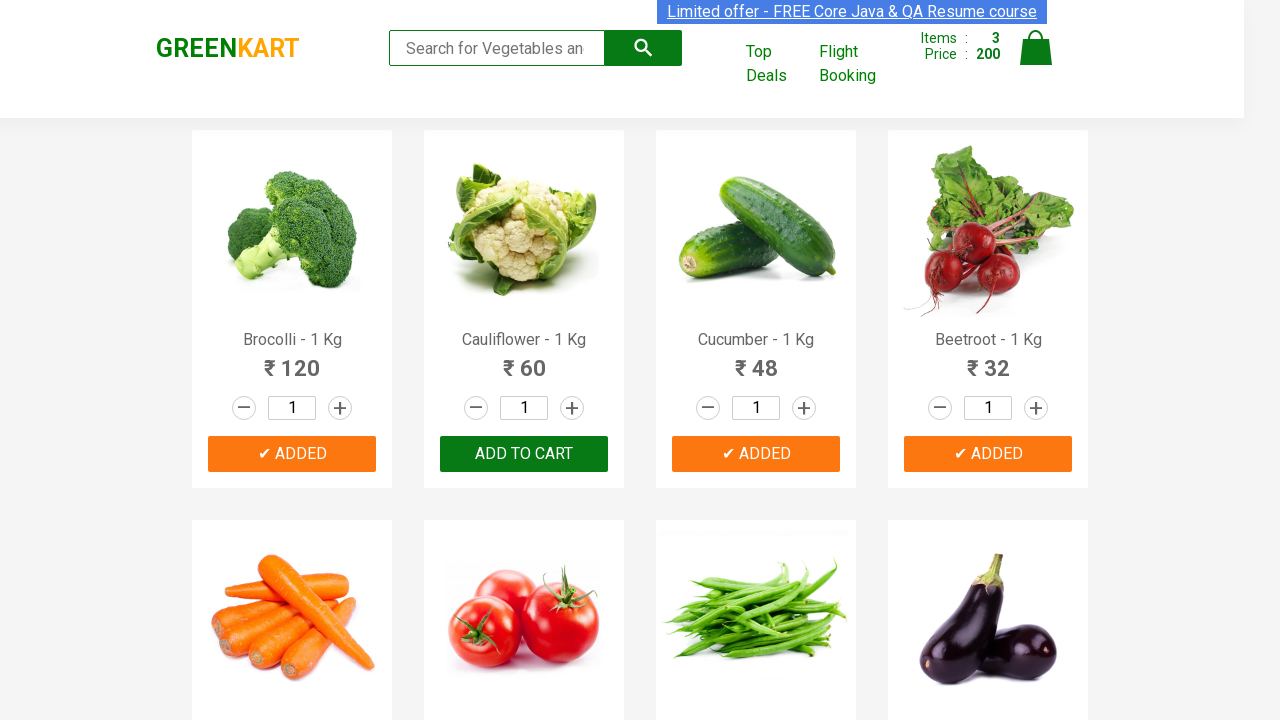

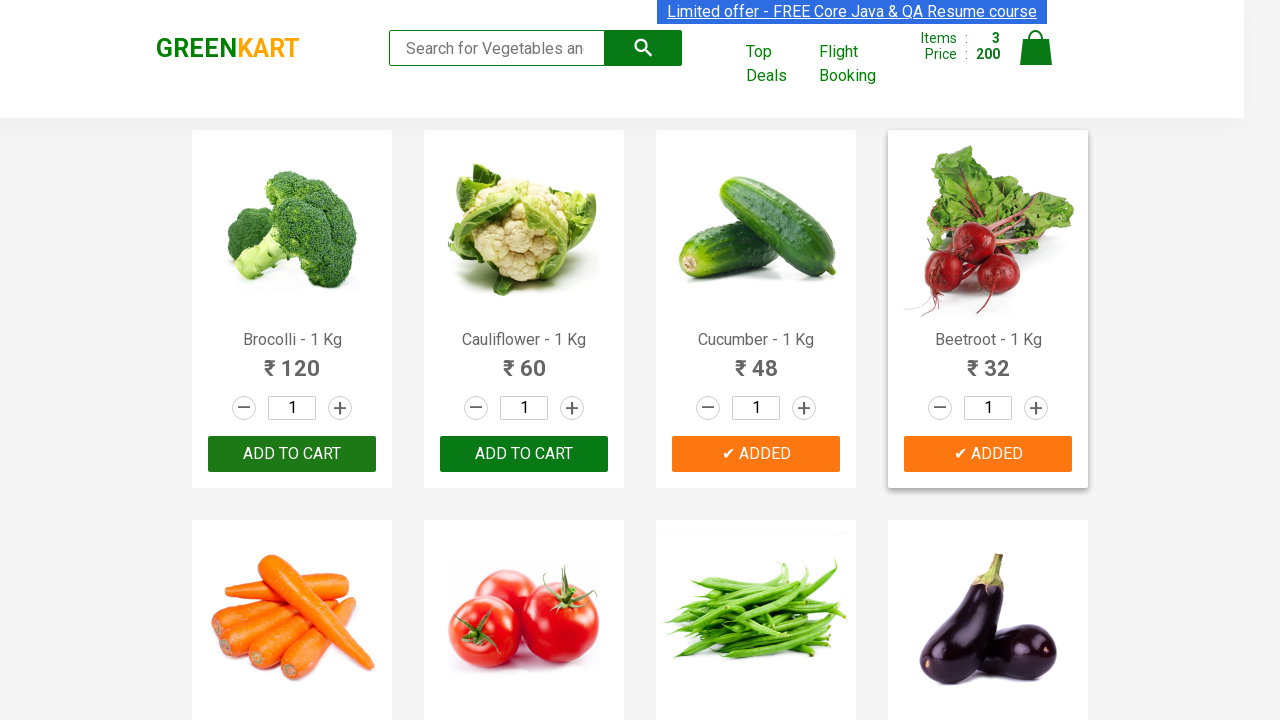